Tests JavaScript confirmation alert handling by clicking a button to trigger the alert, accepting it, and verifying the result message displays correctly on the page.

Starting URL: http://the-internet.herokuapp.com/javascript_alerts

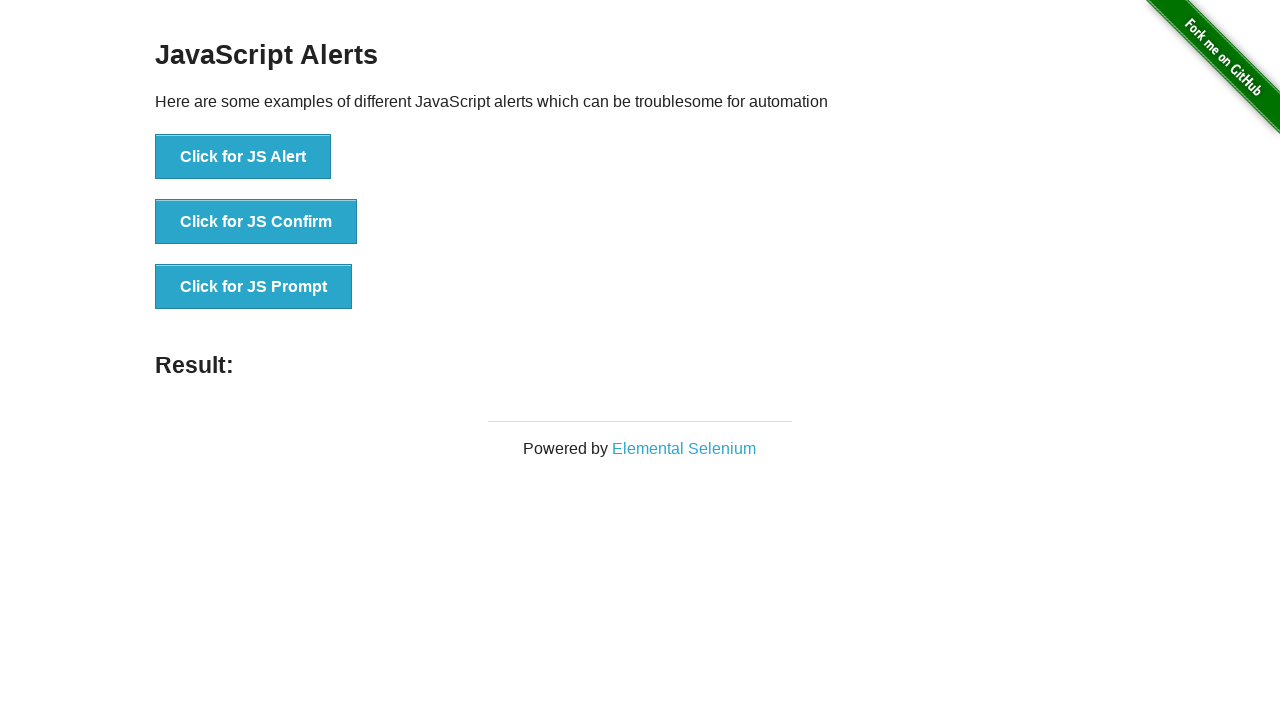

Clicked second button to trigger JavaScript confirmation alert at (256, 222) on ul > li:nth-child(2) > button
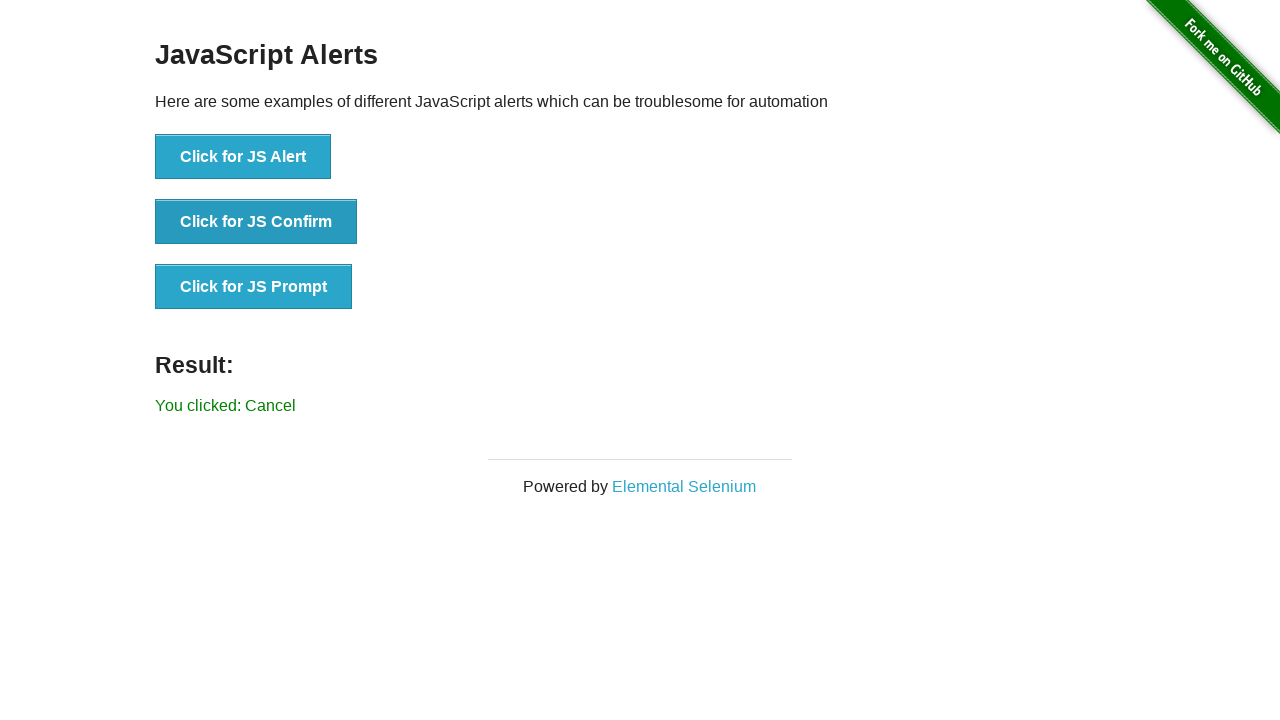

Set up dialog handler to accept confirmation
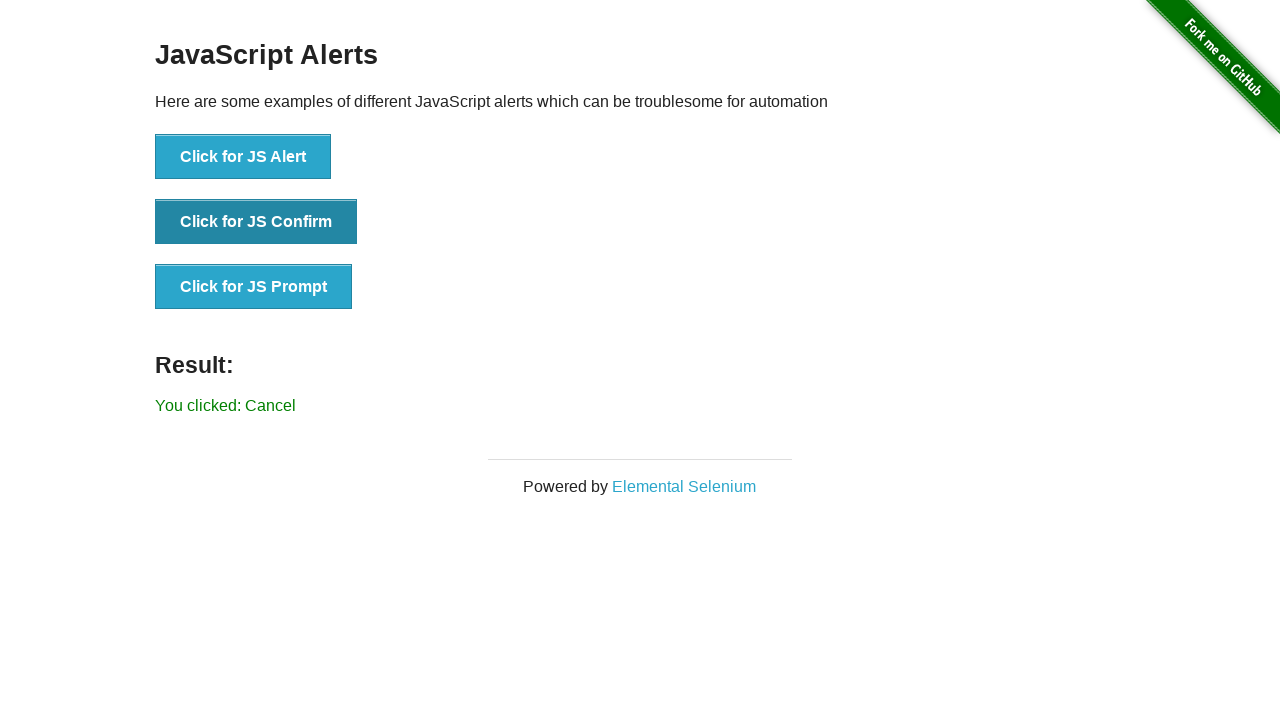

Set up one-time dialog handler to accept confirmation
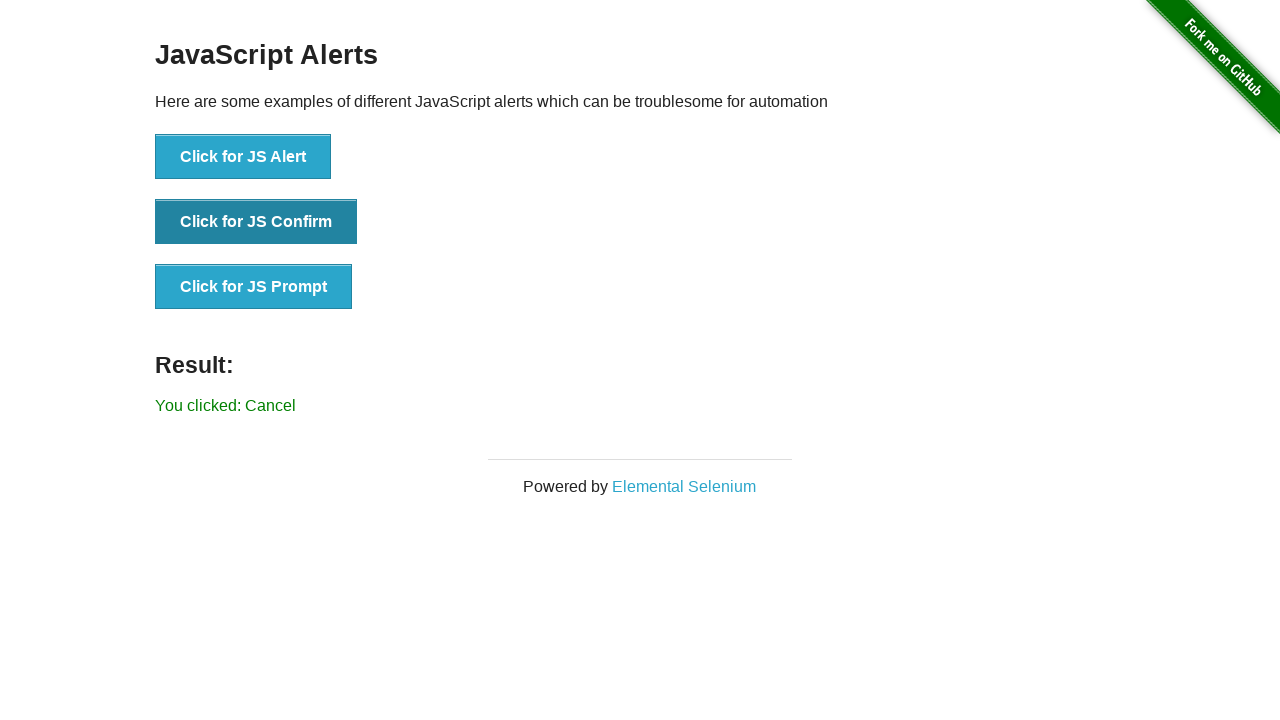

Clicked second button again to trigger confirmation alert at (256, 222) on ul > li:nth-child(2) > button
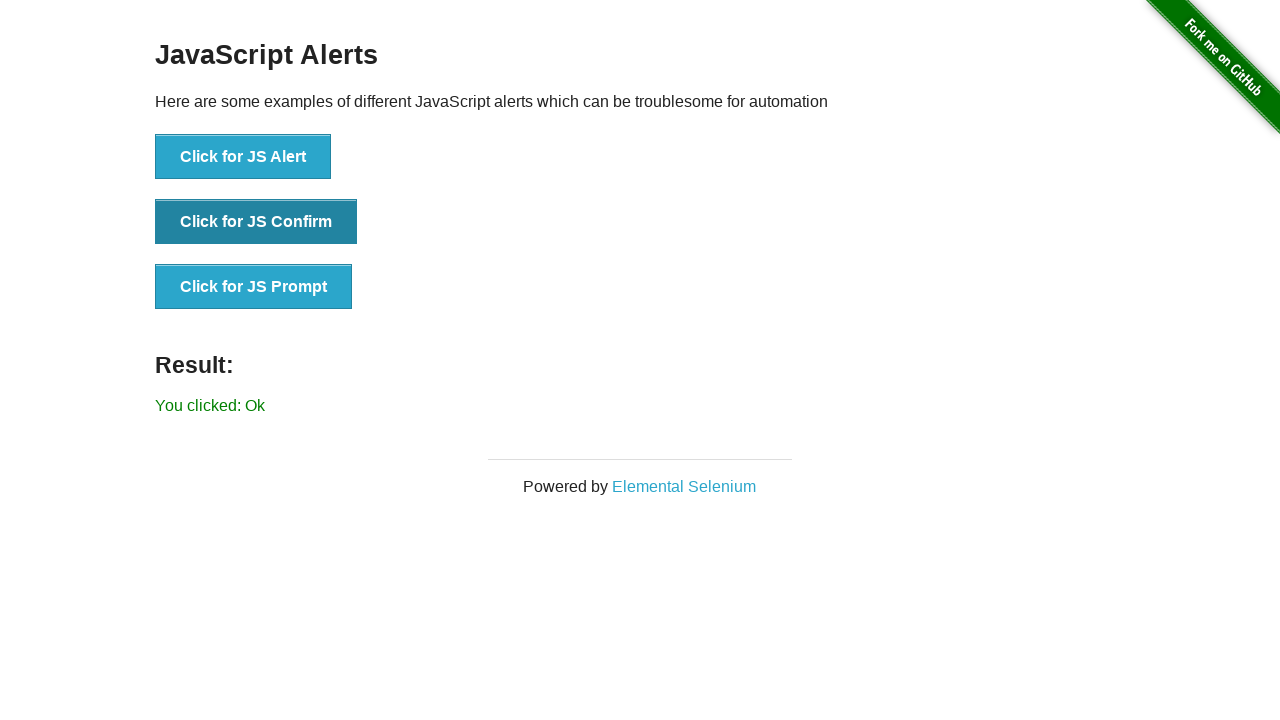

Result message element loaded on page
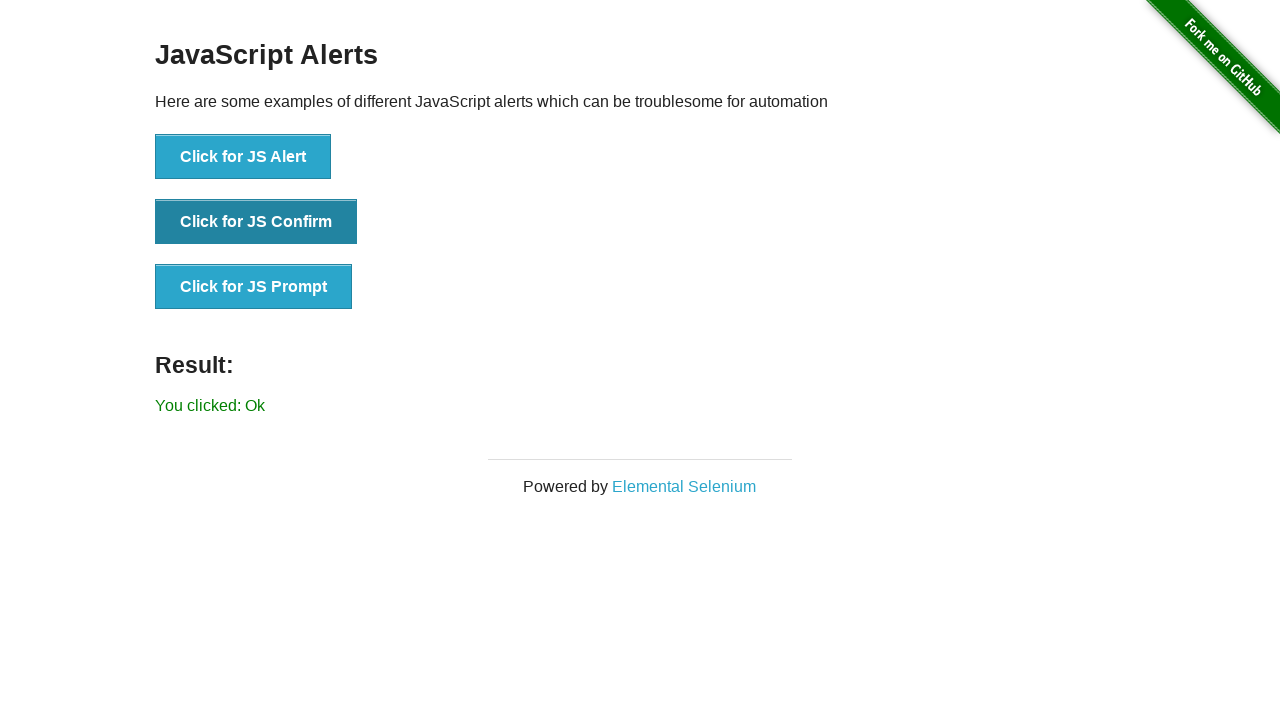

Retrieved result text: 'You clicked: Ok'
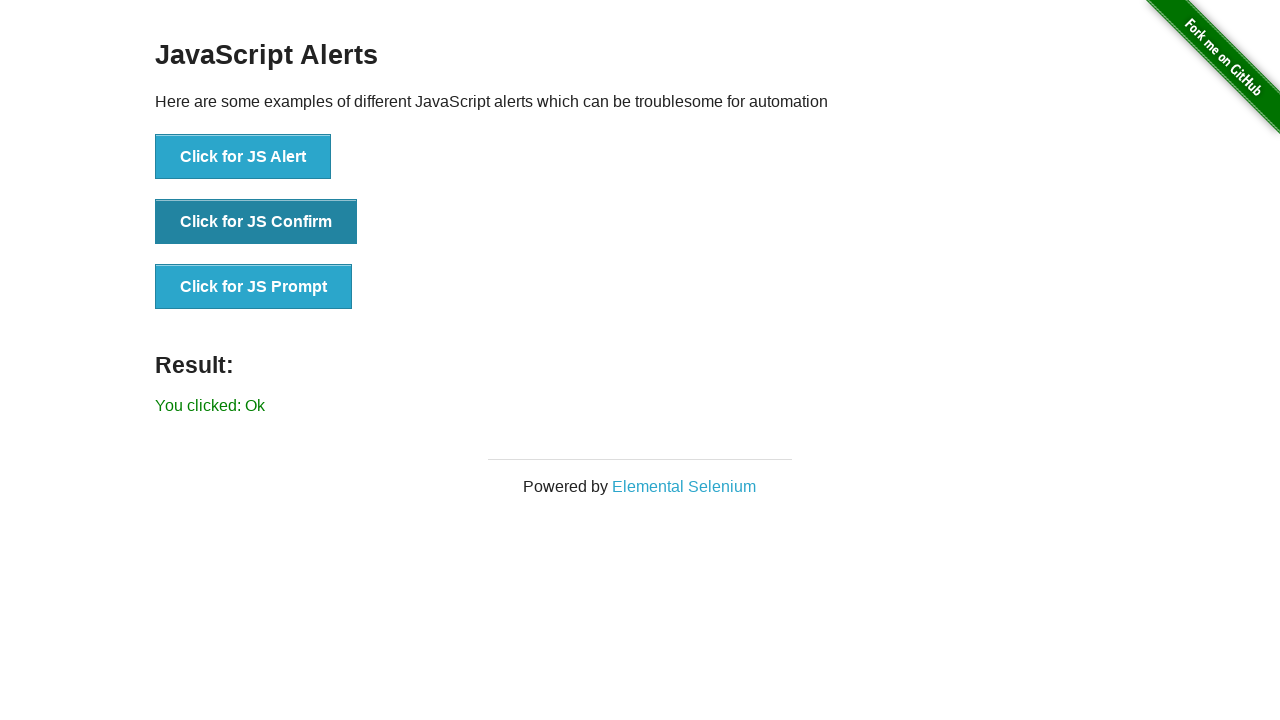

Verified result text matches expected value 'You clicked: Ok'
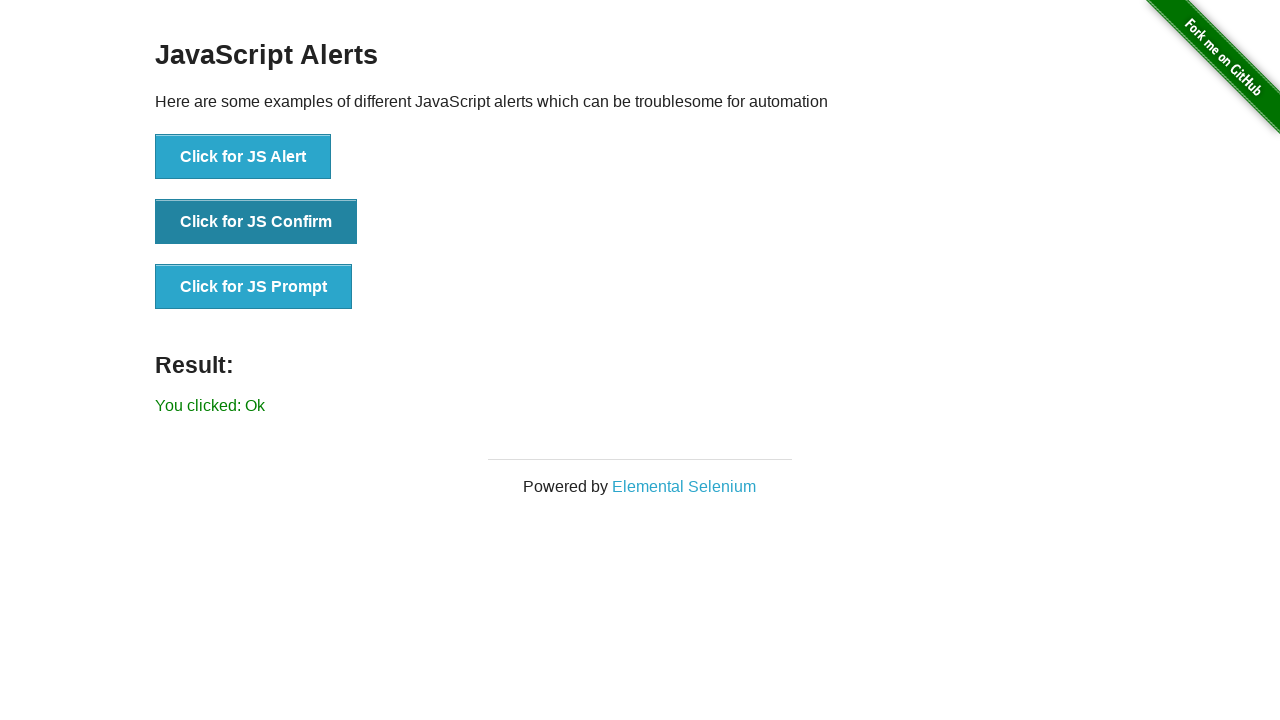

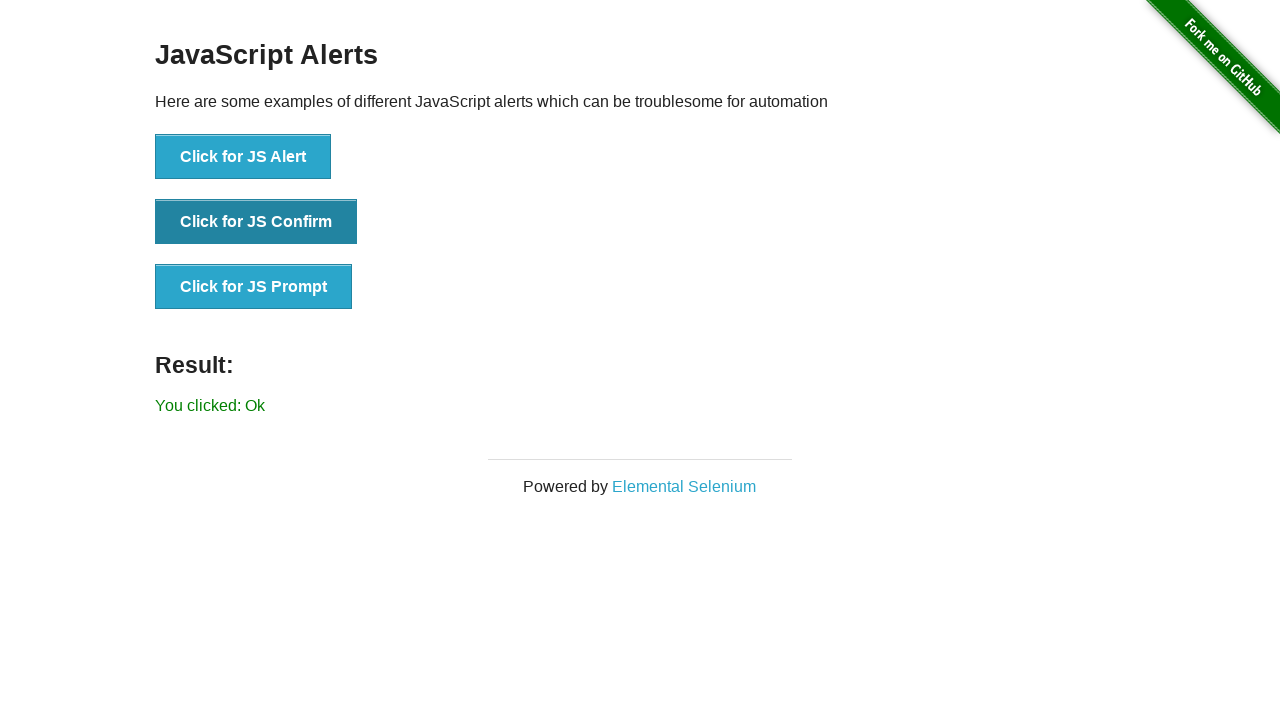